Tests date picker calendar functionality by clicking on the datepicker input field and selecting a specific date (10th) from the calendar popup.

Starting URL: http://seleniumpractise.blogspot.com/2016/08/

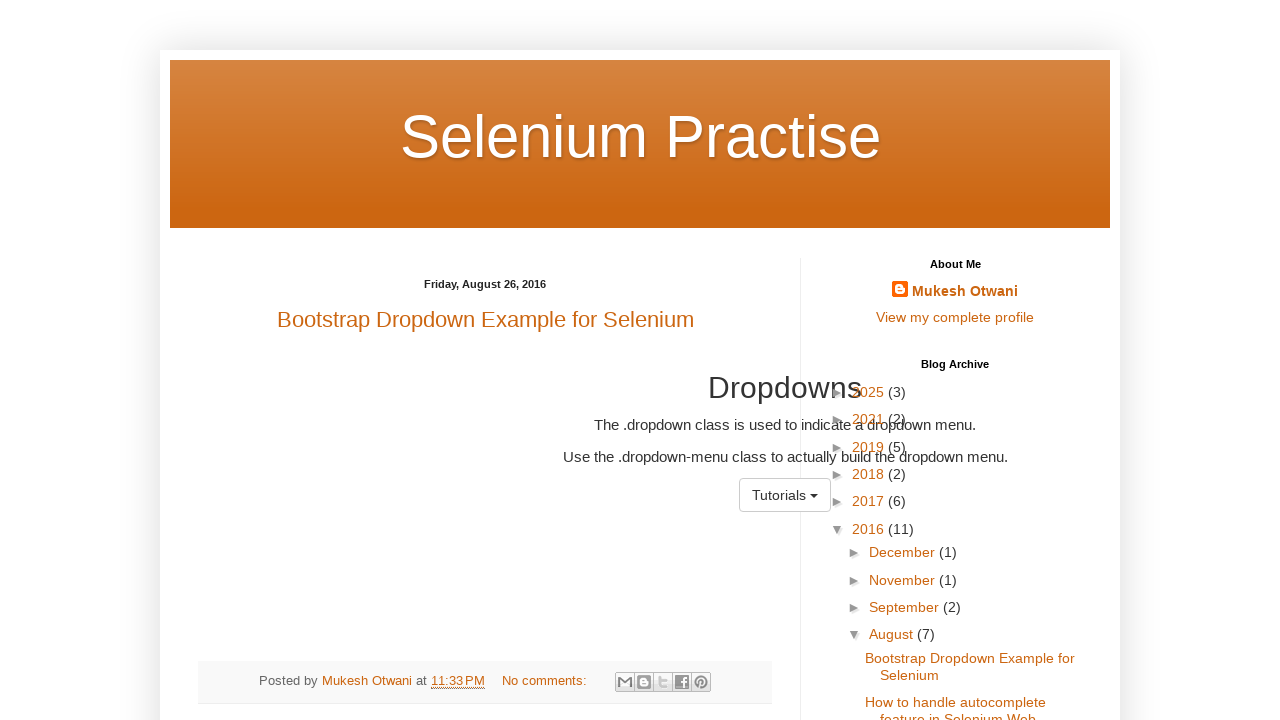

Clicked on datepicker input field to open calendar popup at (504, 360) on #datepicker
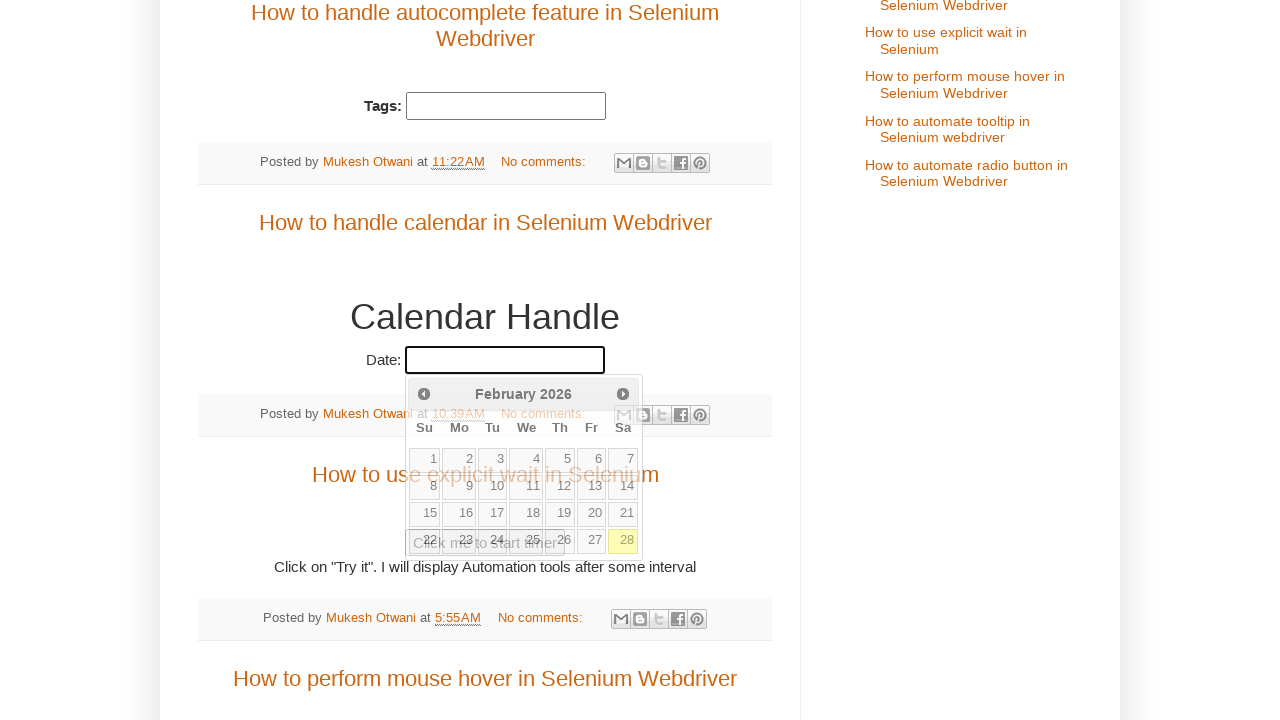

Selected the 10th day from the calendar at (493, 487) on xpath=//a[normalize-space()='10']
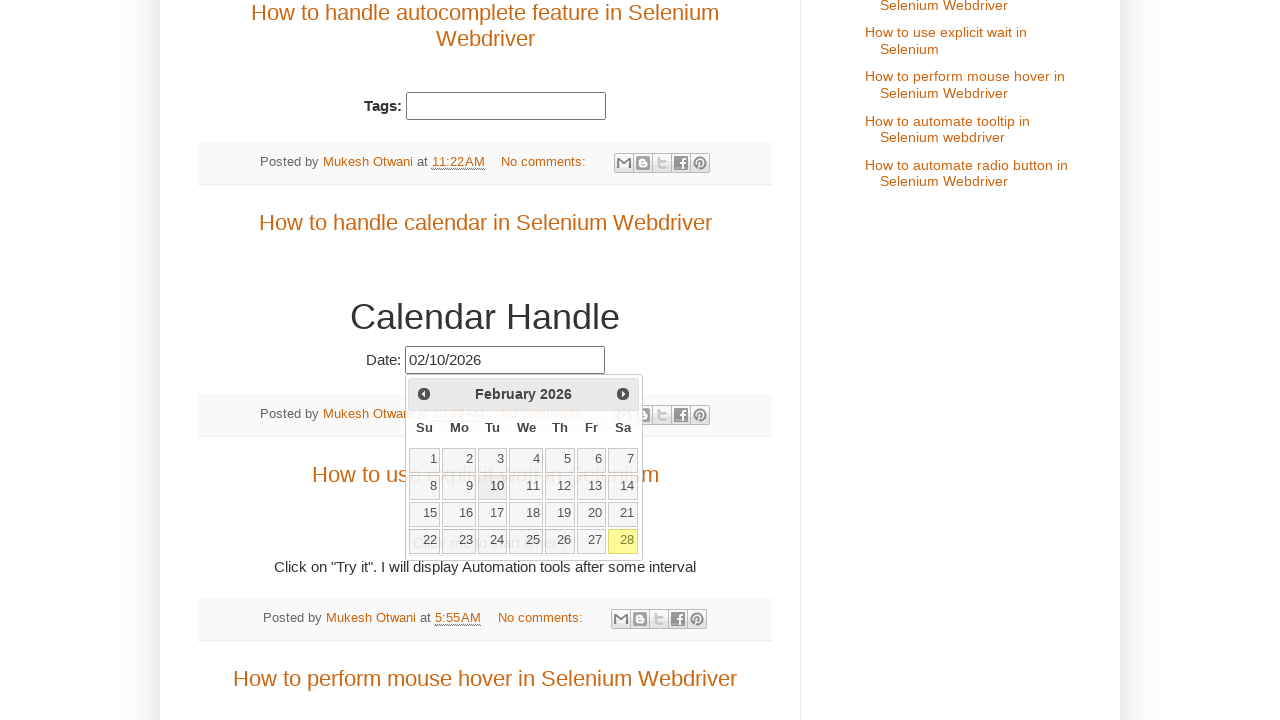

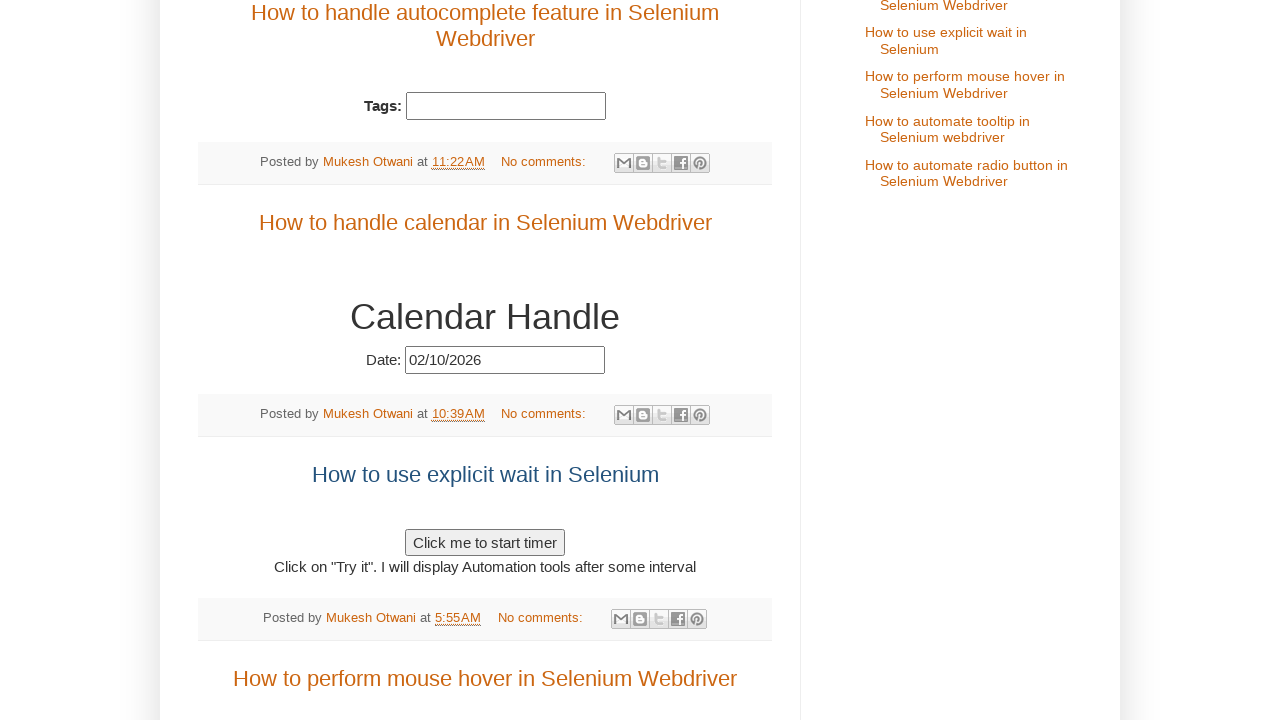